Waits for price to drop to $100, books the item, solves a math problem and submits

Starting URL: http://suninjuly.github.io/explicit_wait2.html

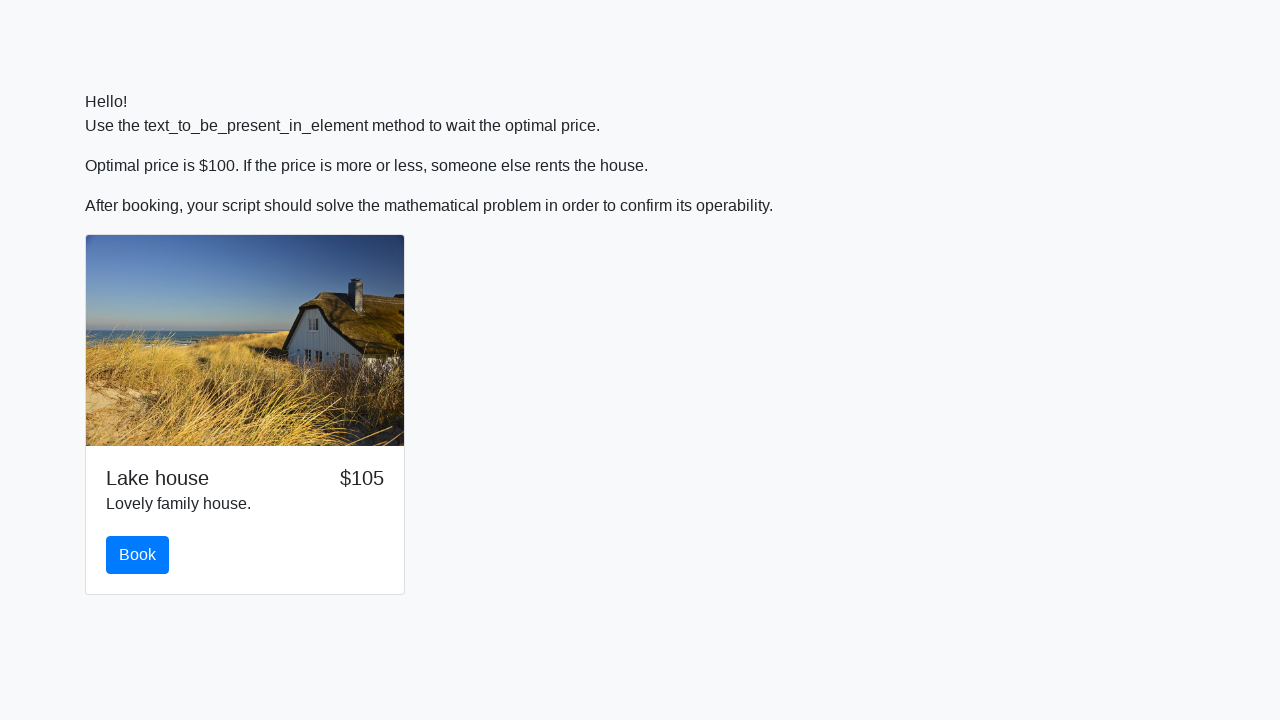

Waited for price to drop to $100
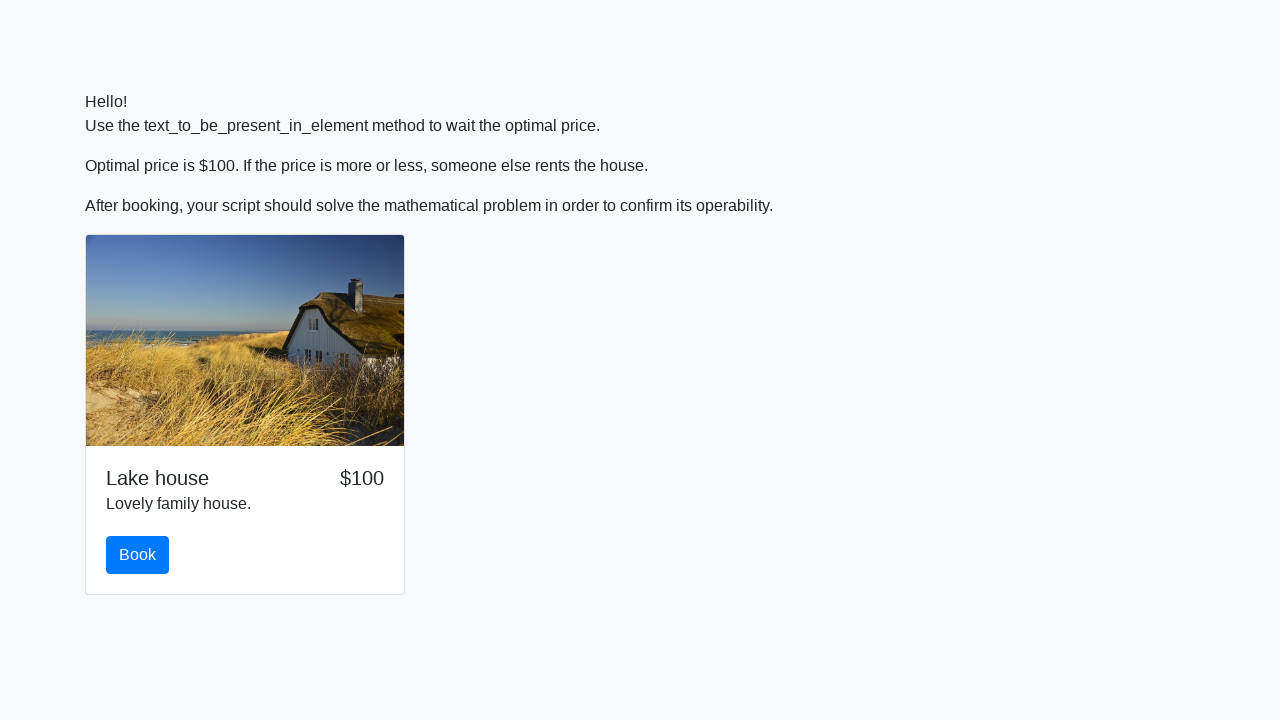

Clicked book button at (138, 555) on #book
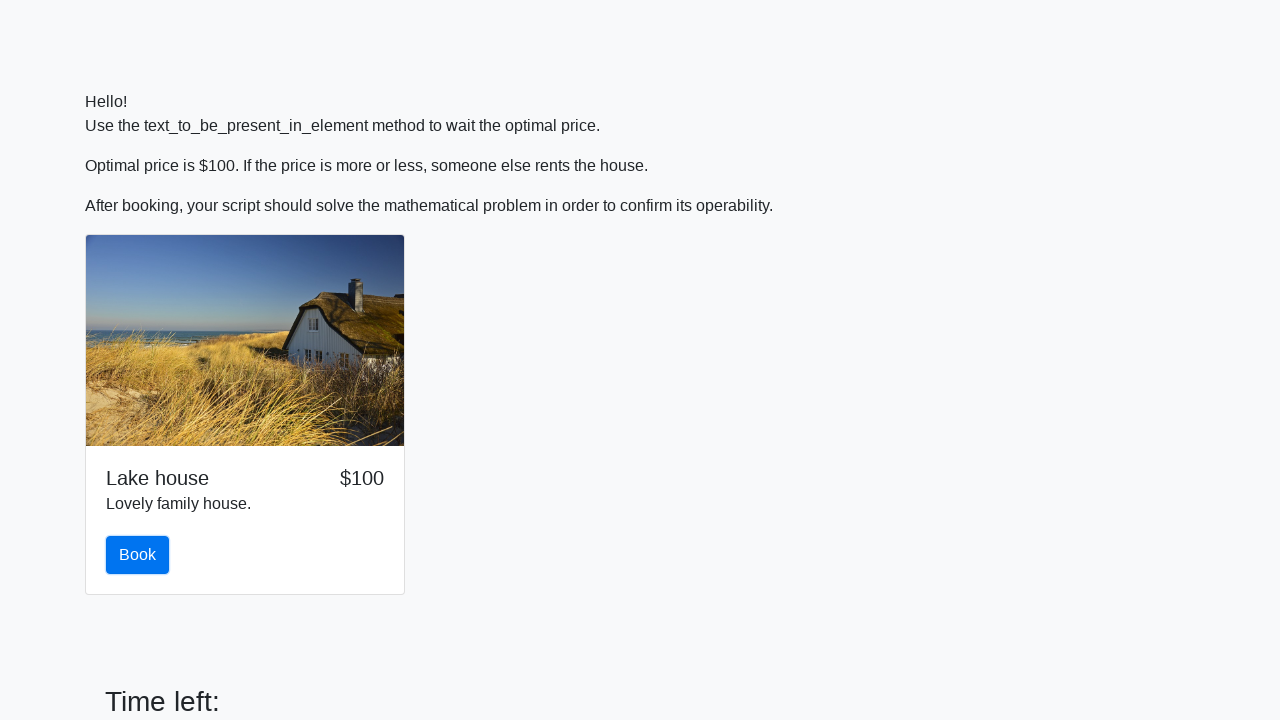

Retrieved value from input field for calculation
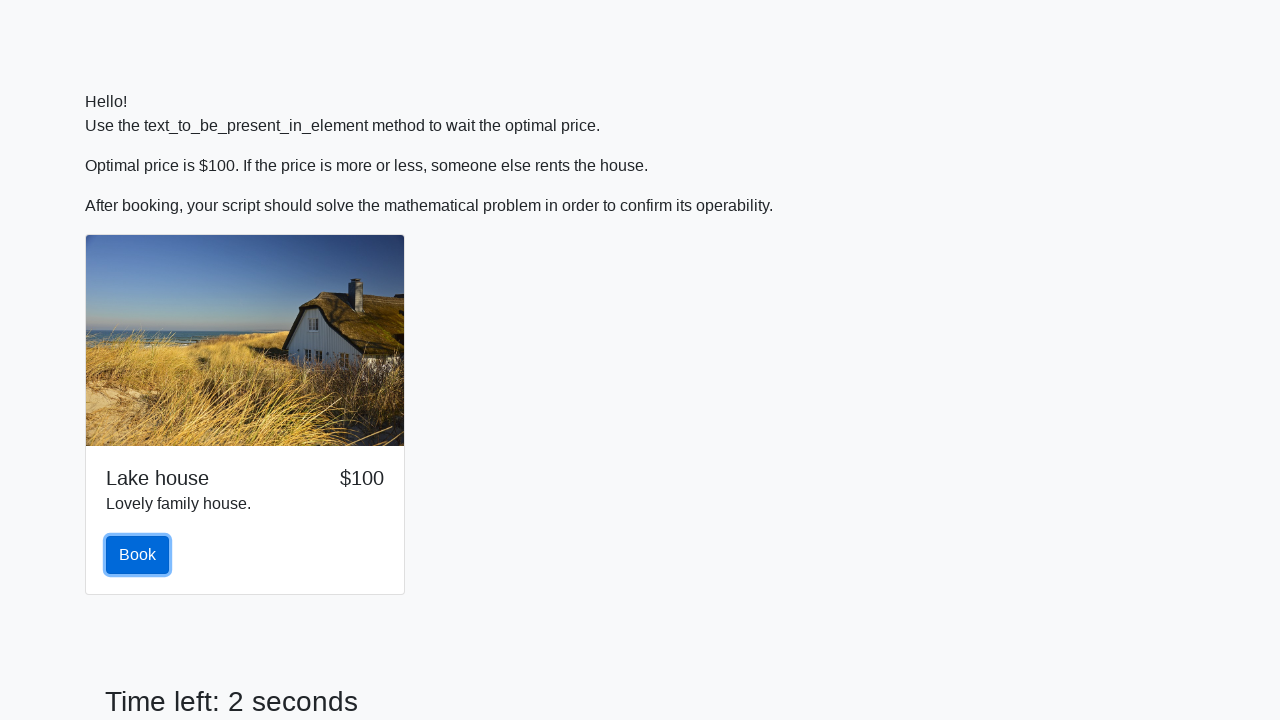

Filled answer field with calculated math result on #answer
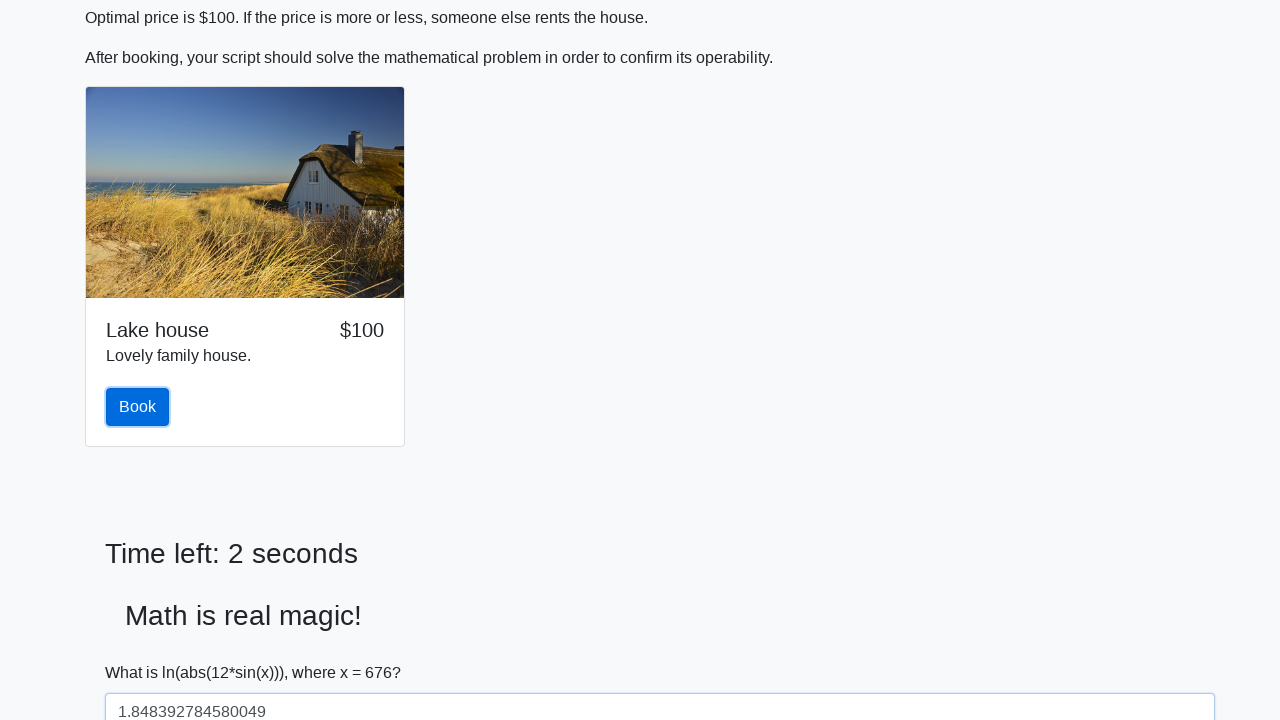

Clicked solve button to submit the math answer at (143, 651) on #solve
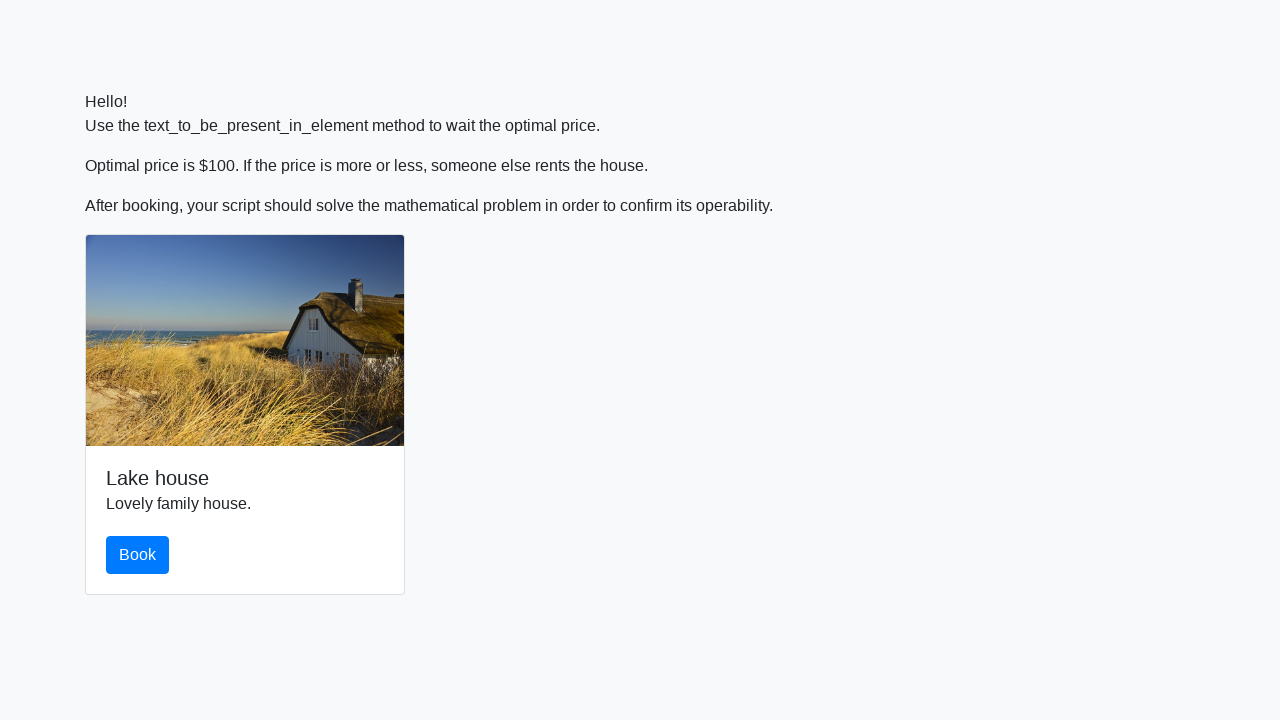

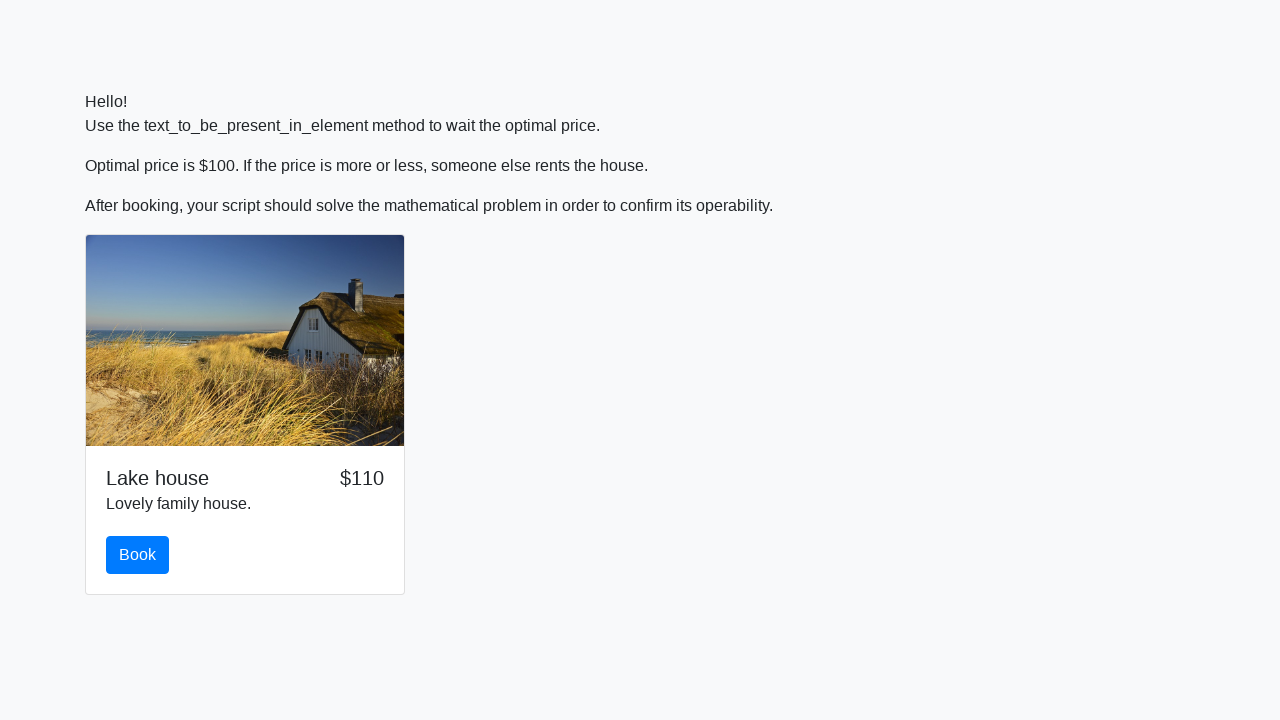